Waits for price to reach $100, books the item, then solves a mathematical puzzle by calculating a logarithmic expression and submitting the answer

Starting URL: http://suninjuly.github.io/explicit_wait2.html

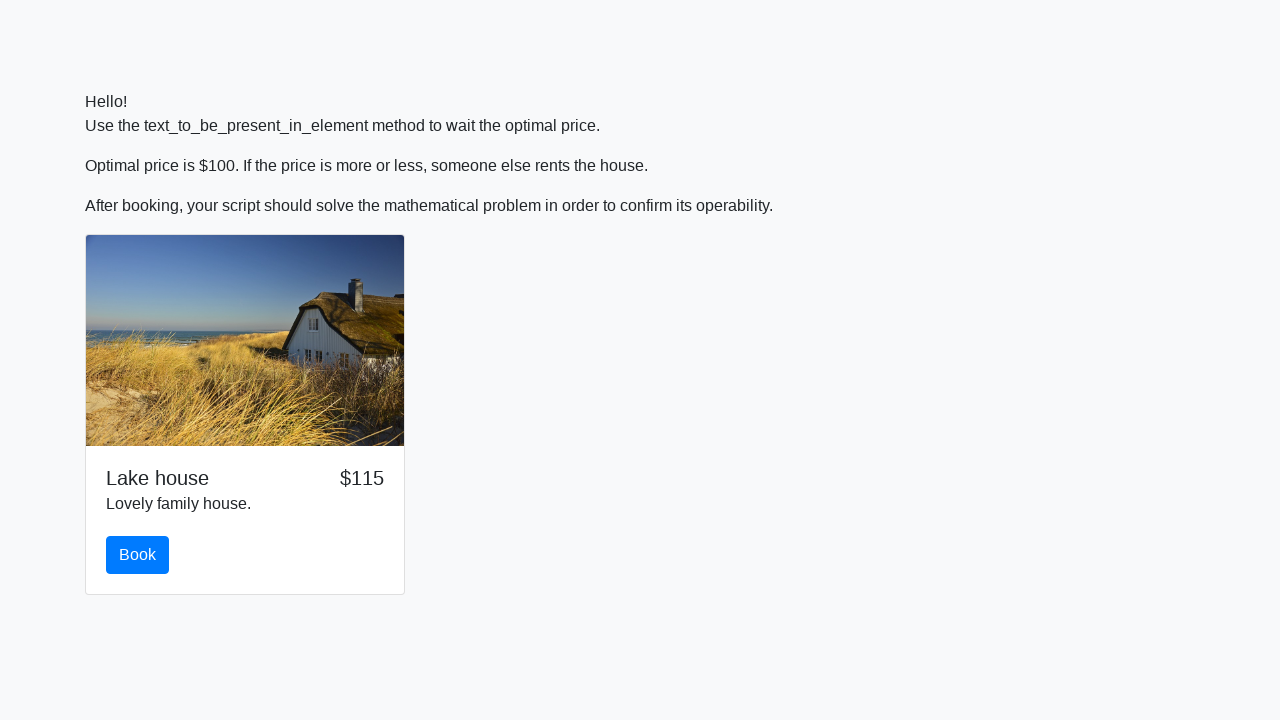

Waited for price to reach $100
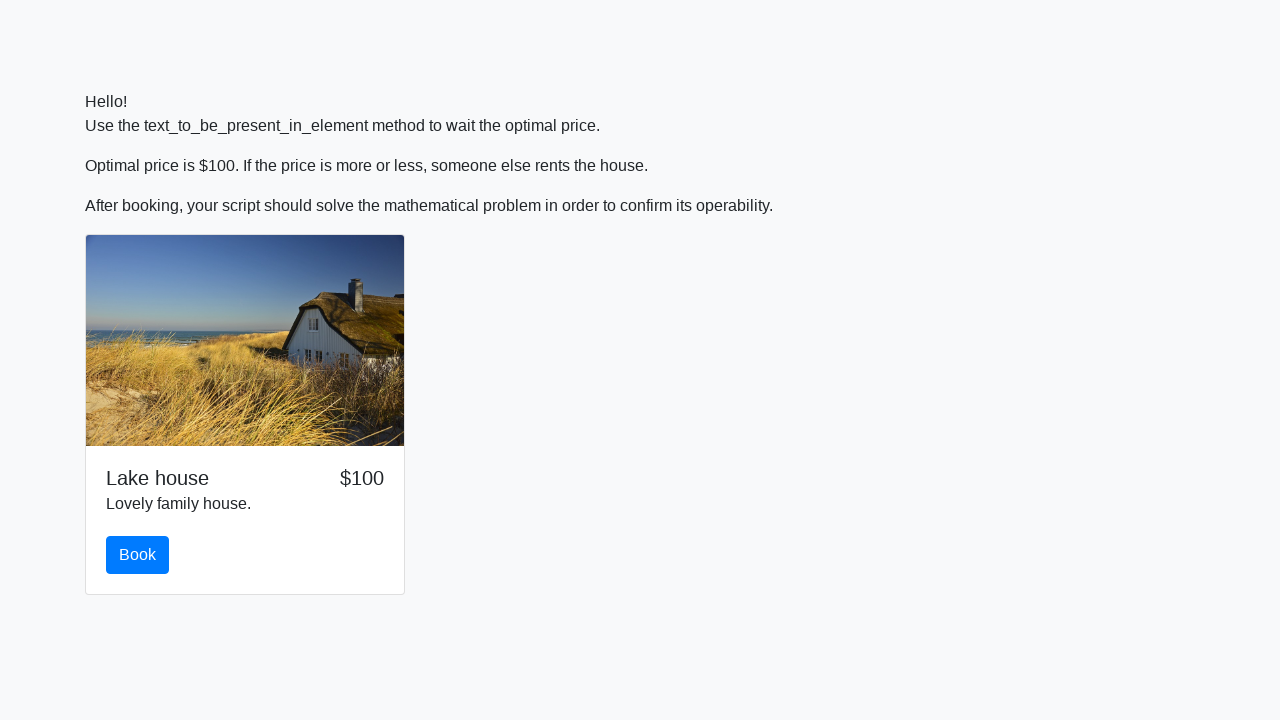

Clicked the book button to reserve the item at (138, 555) on #book
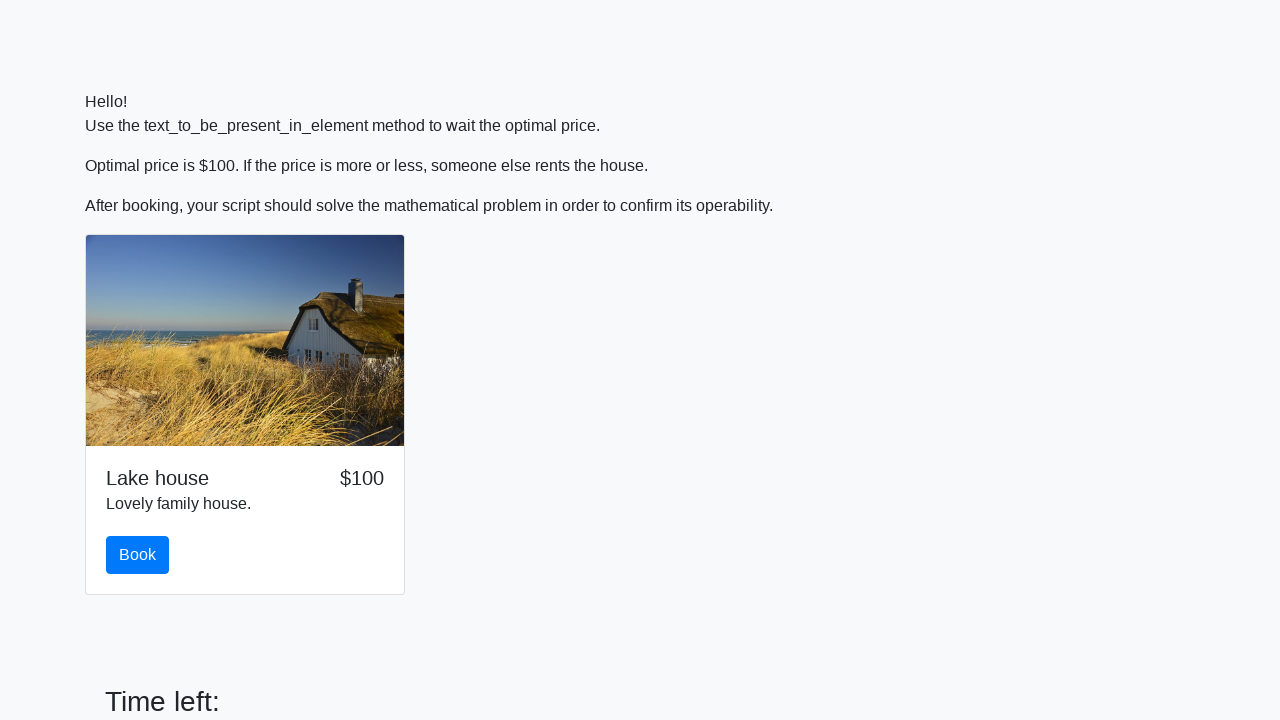

Scrolled down to reveal the math puzzle
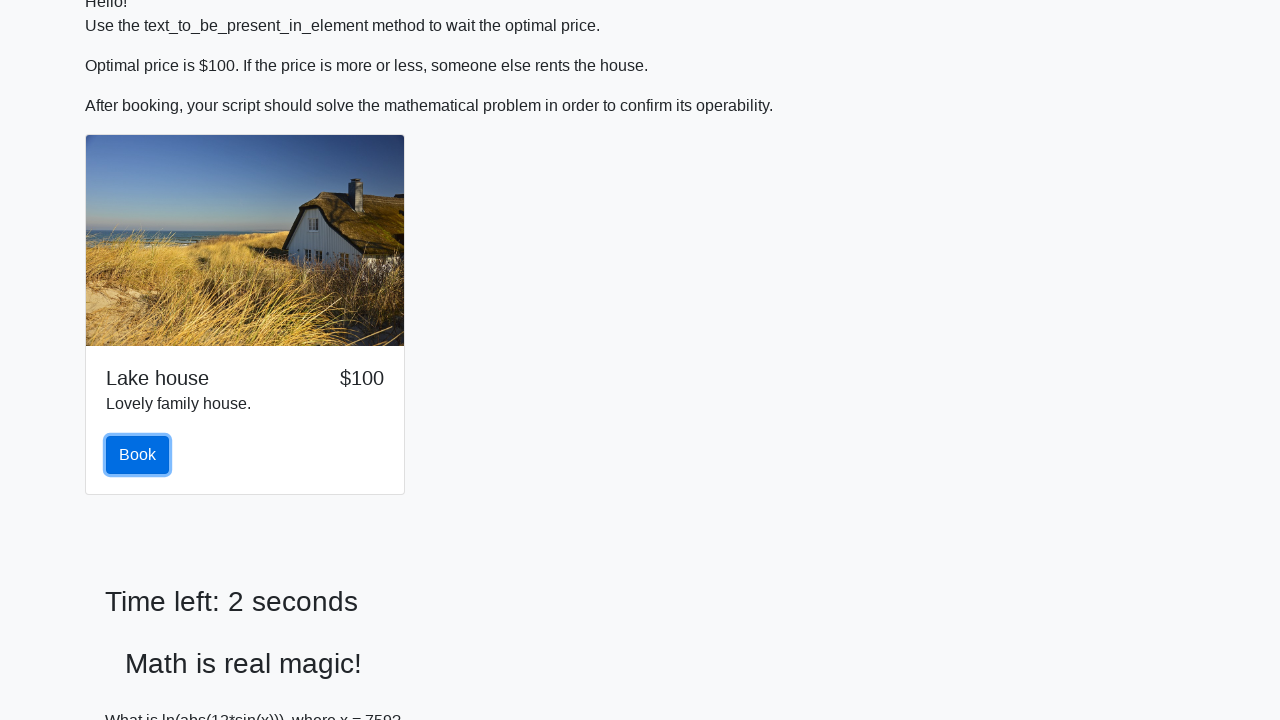

Retrieved input value for calculation: 759
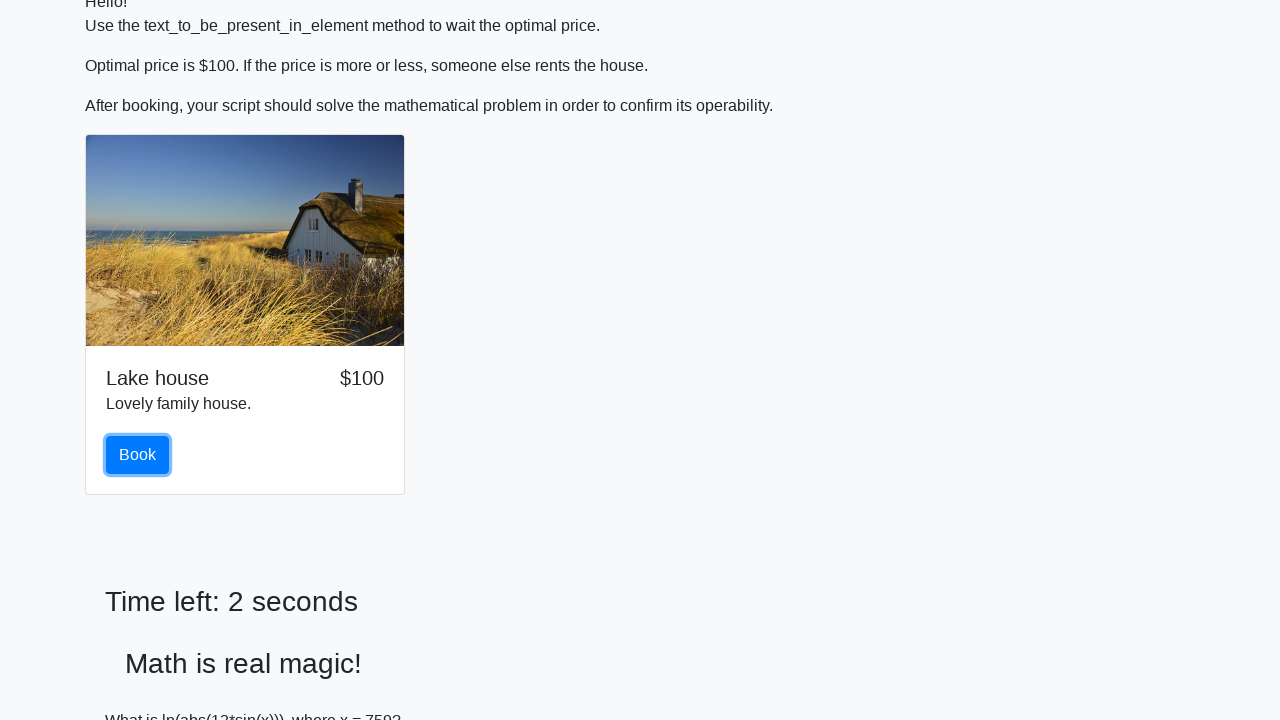

Calculated logarithmic expression result: 2.437536731716422
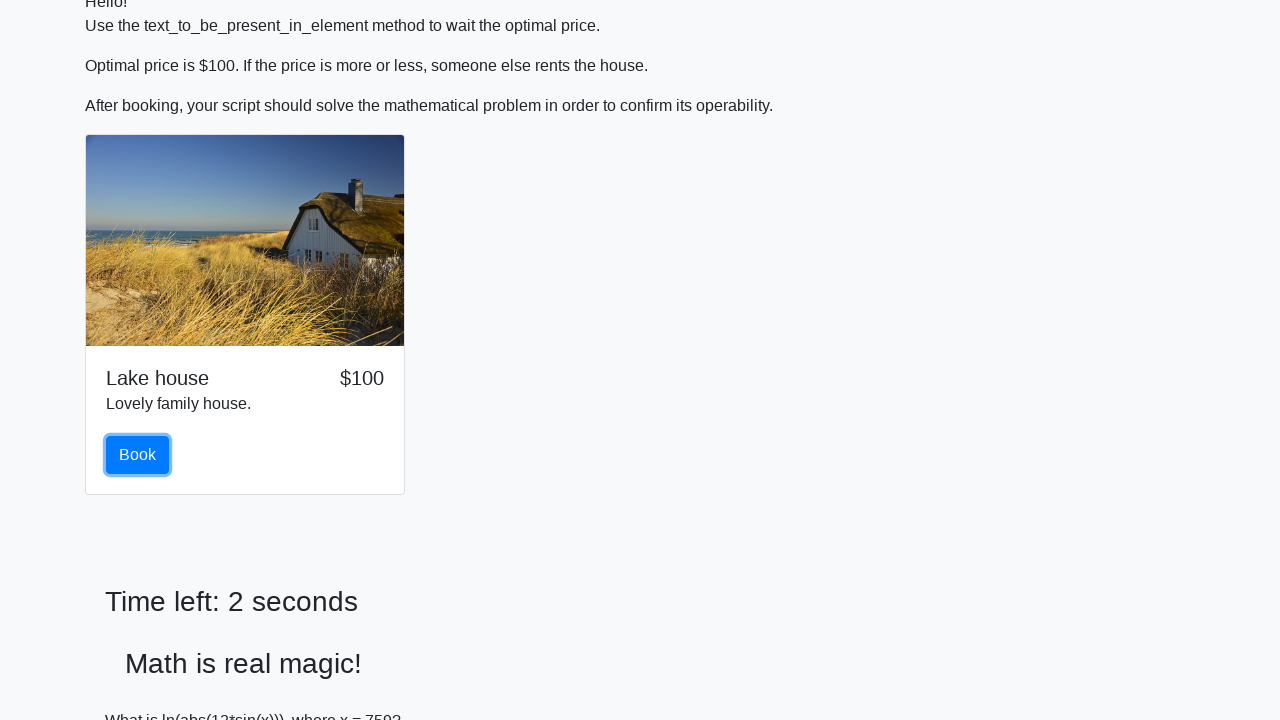

Filled answer field with calculated value: 2.437536731716422 on #answer
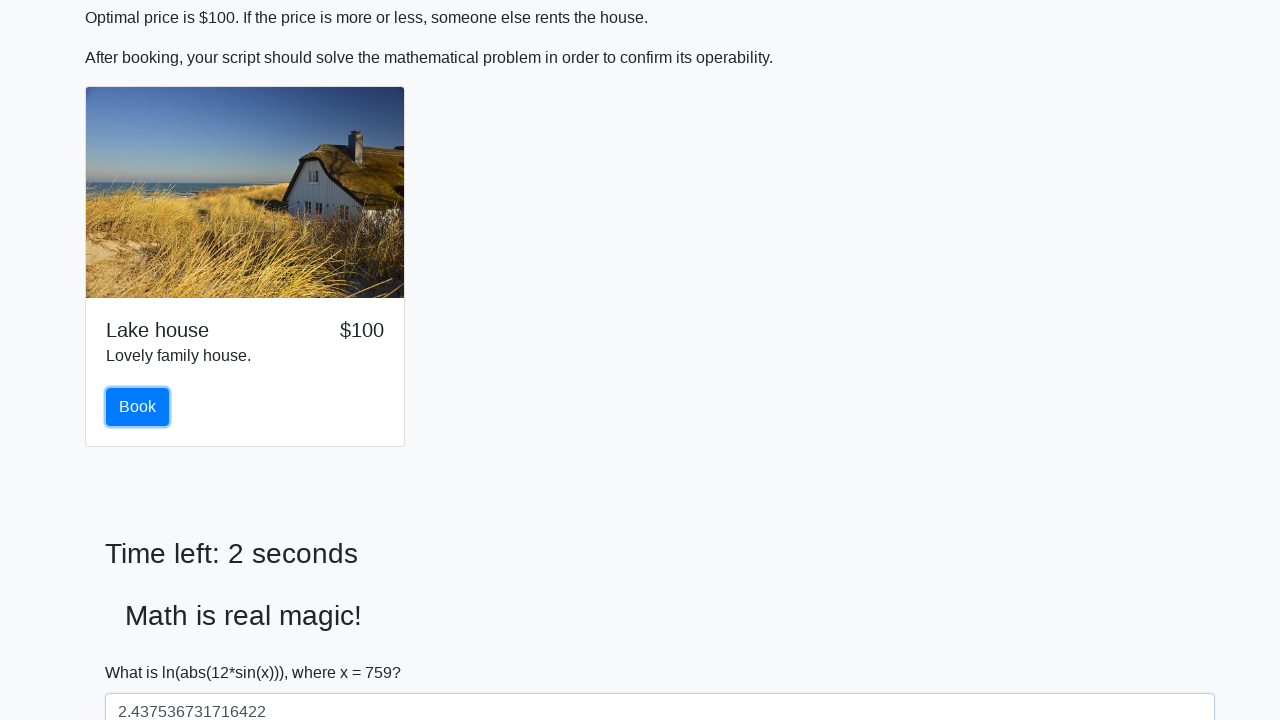

Clicked submit button to solve the puzzle at (143, 651) on #solve
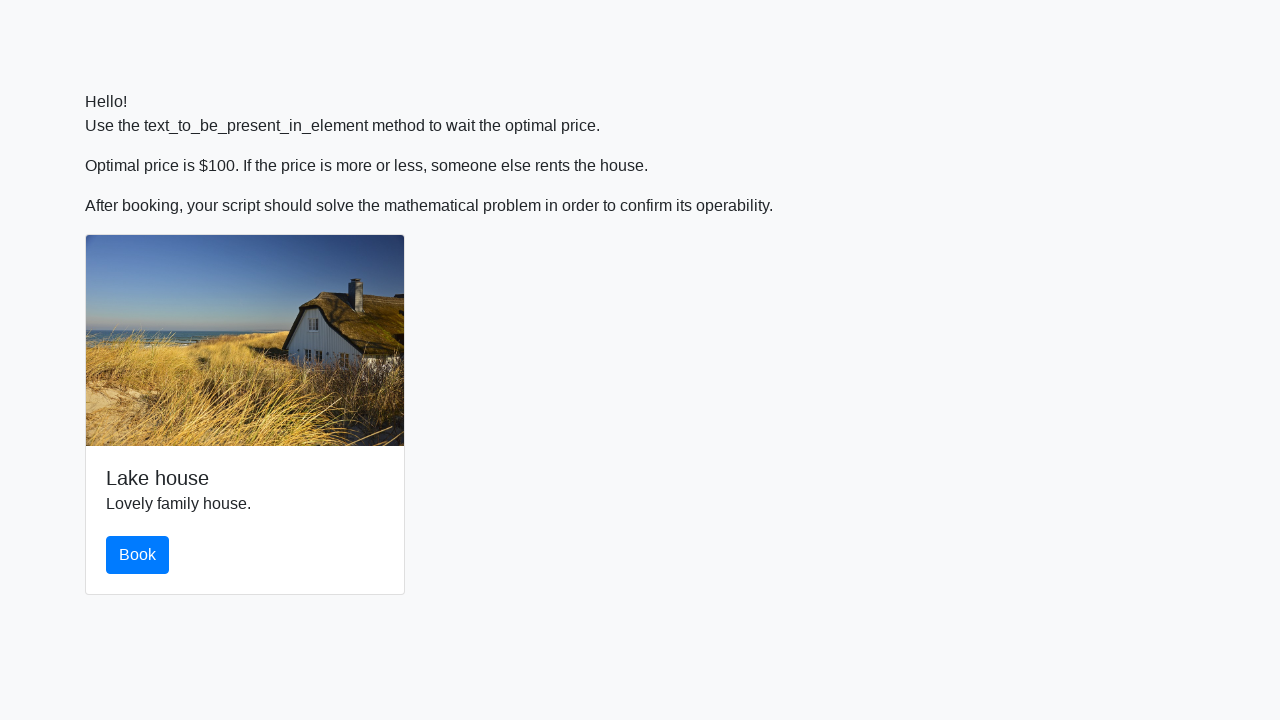

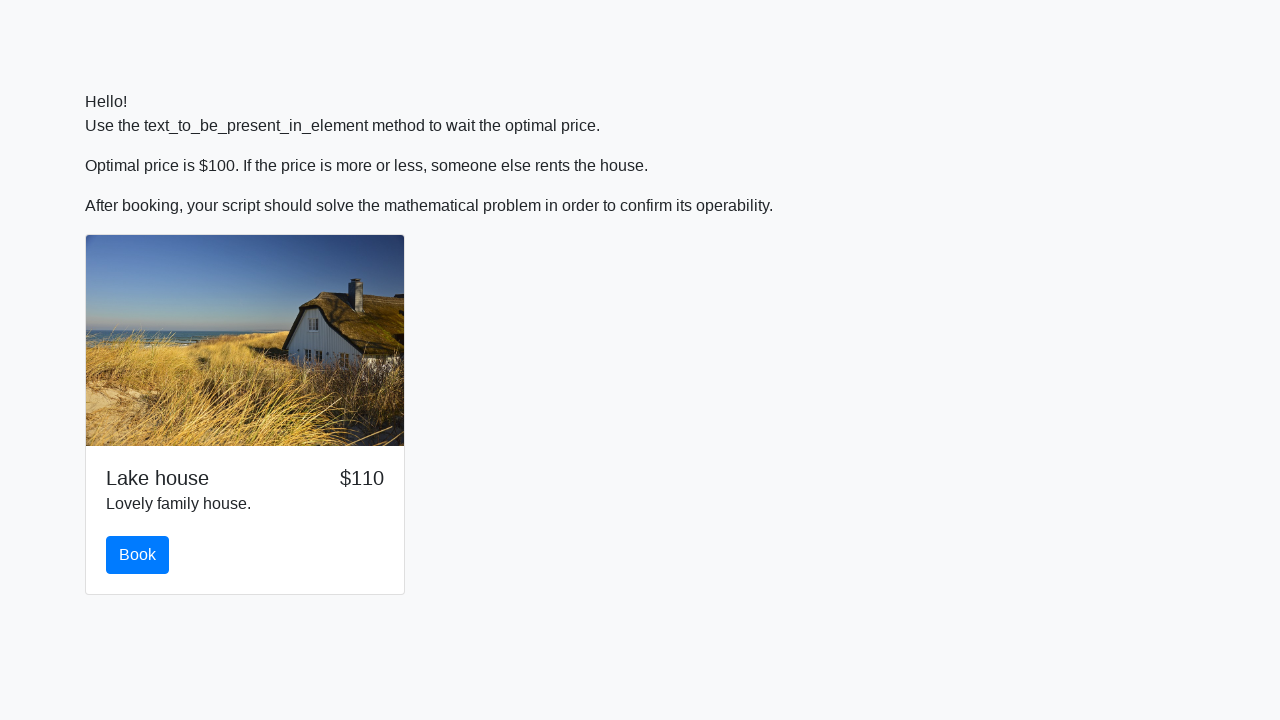